Clicks the Browse Languages link in the footer and verifies navigation

Starting URL: https://www.99-bottles-of-beer.net/

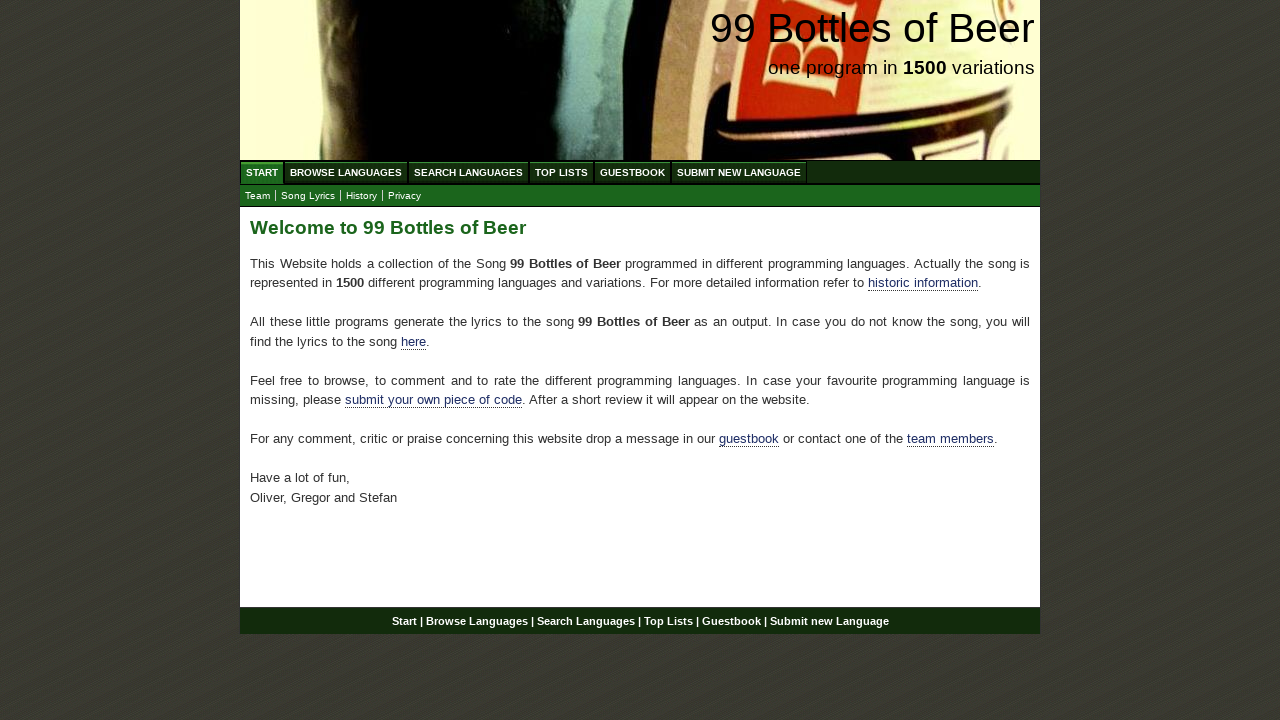

Clicked Browse Languages link in footer at (476, 621) on div#footer a[href='/abc.html']
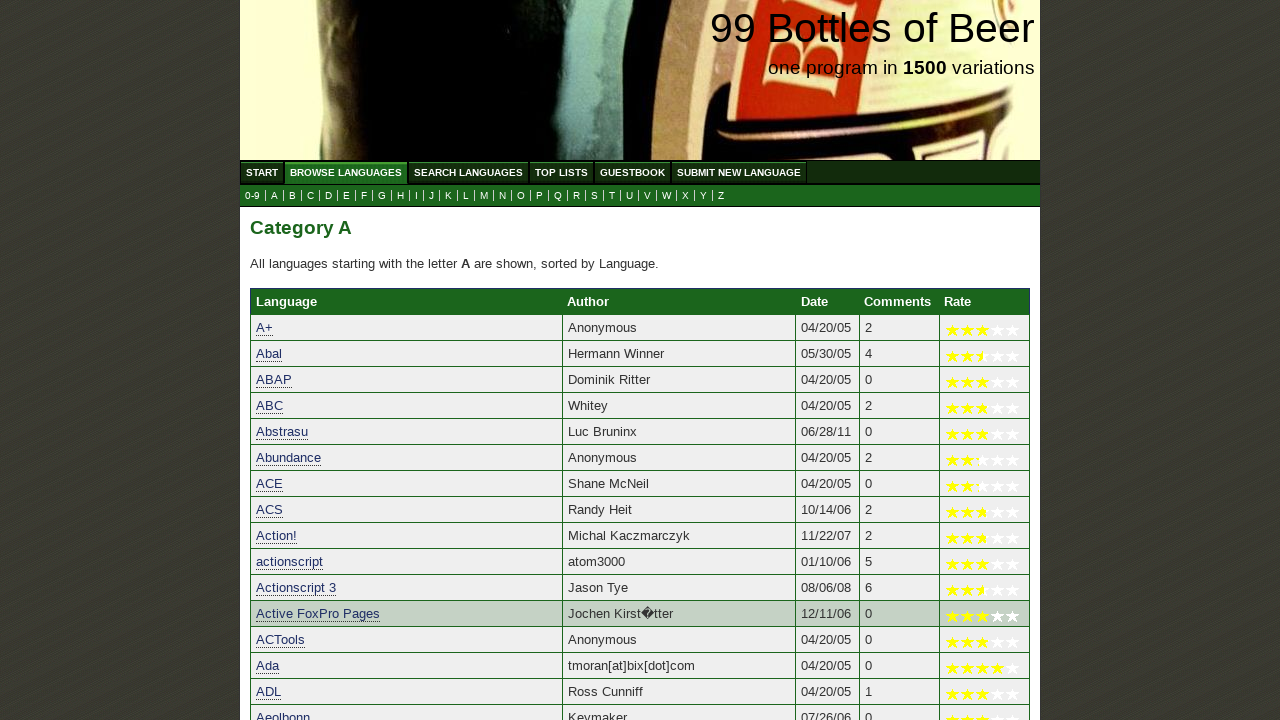

Navigated to Browse Languages page (abc.html)
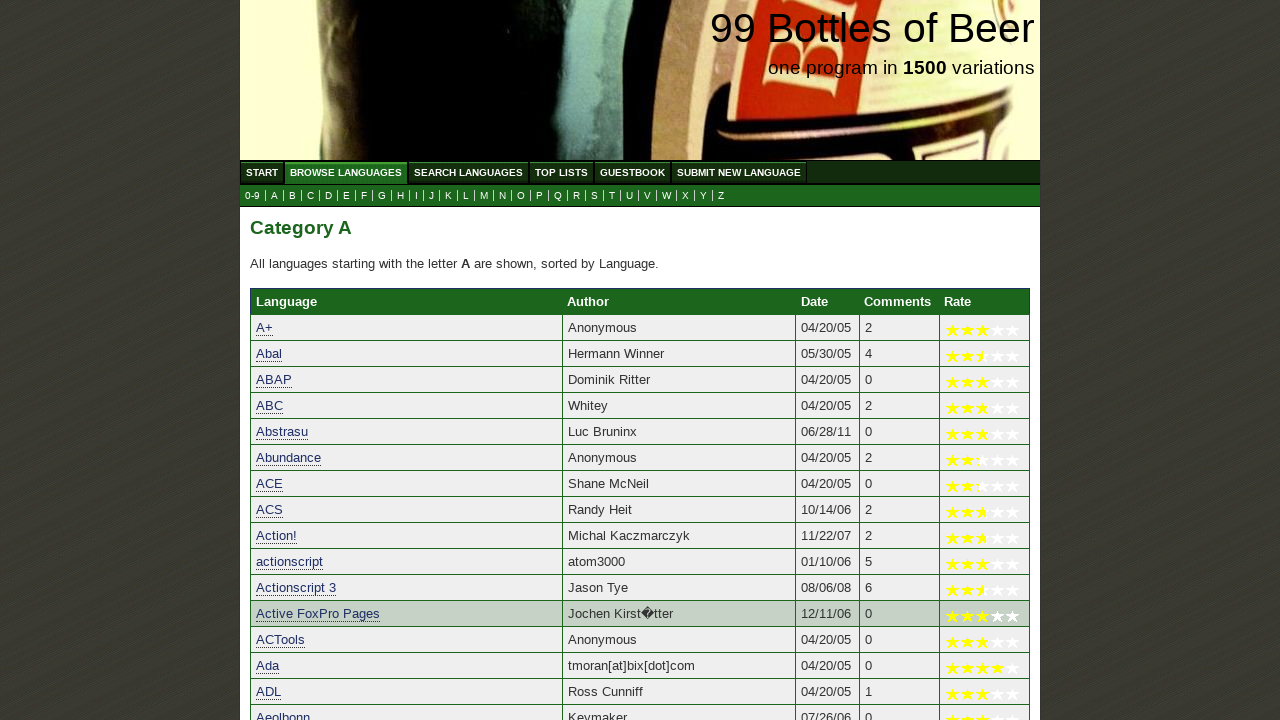

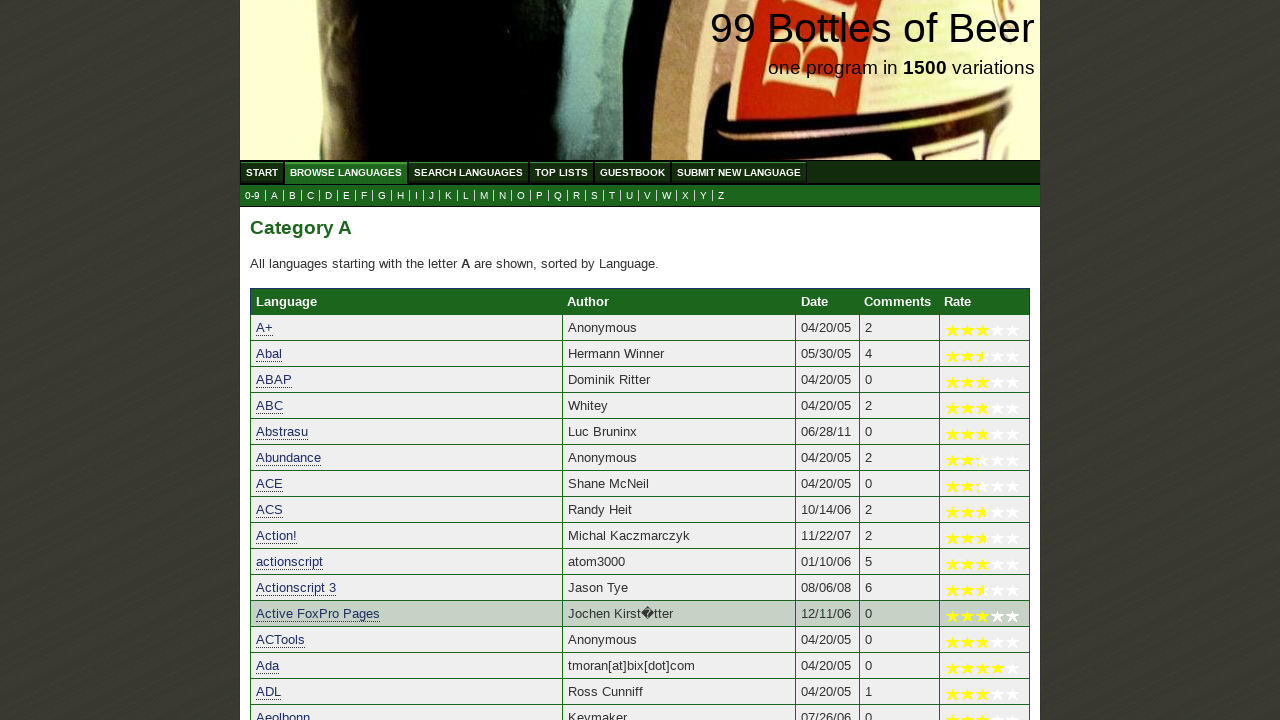